Tests selecting an unselected radio button

Starting URL: https://bonigarcia.dev/selenium-webdriver-java/web-form.html

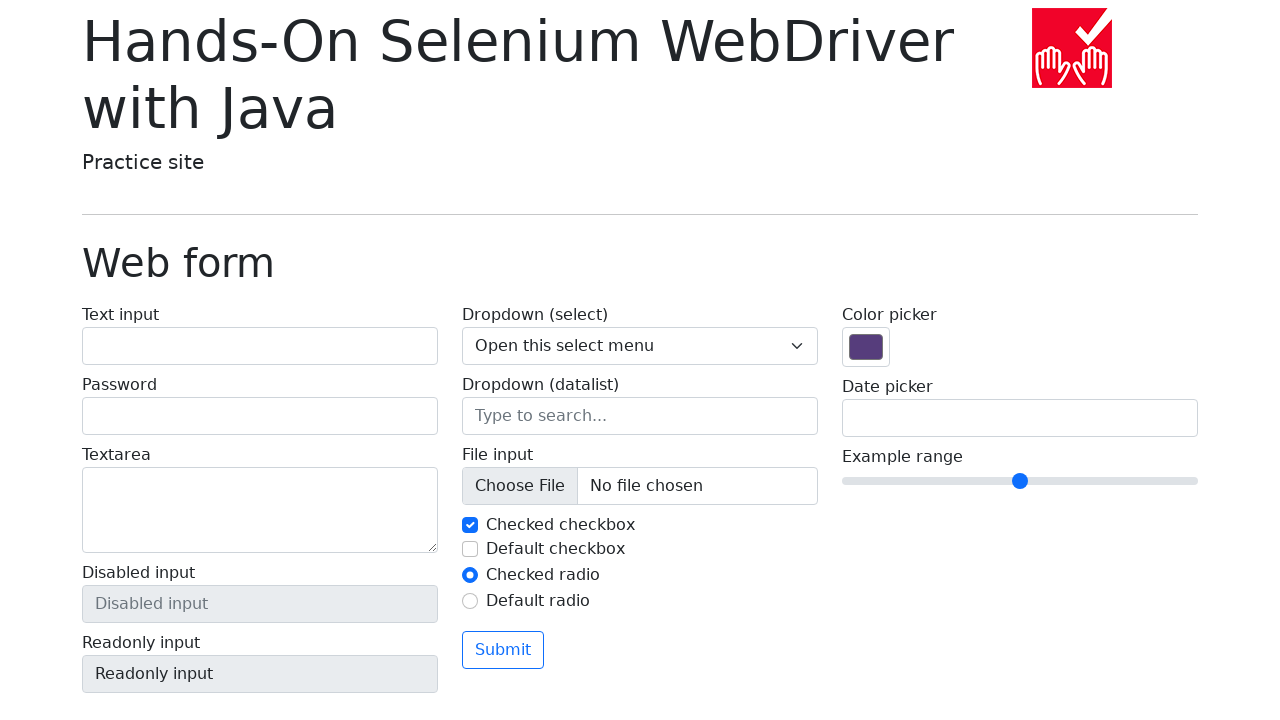

Clicked unselected radio button #my-radio-2 at (470, 601) on #my-radio-2
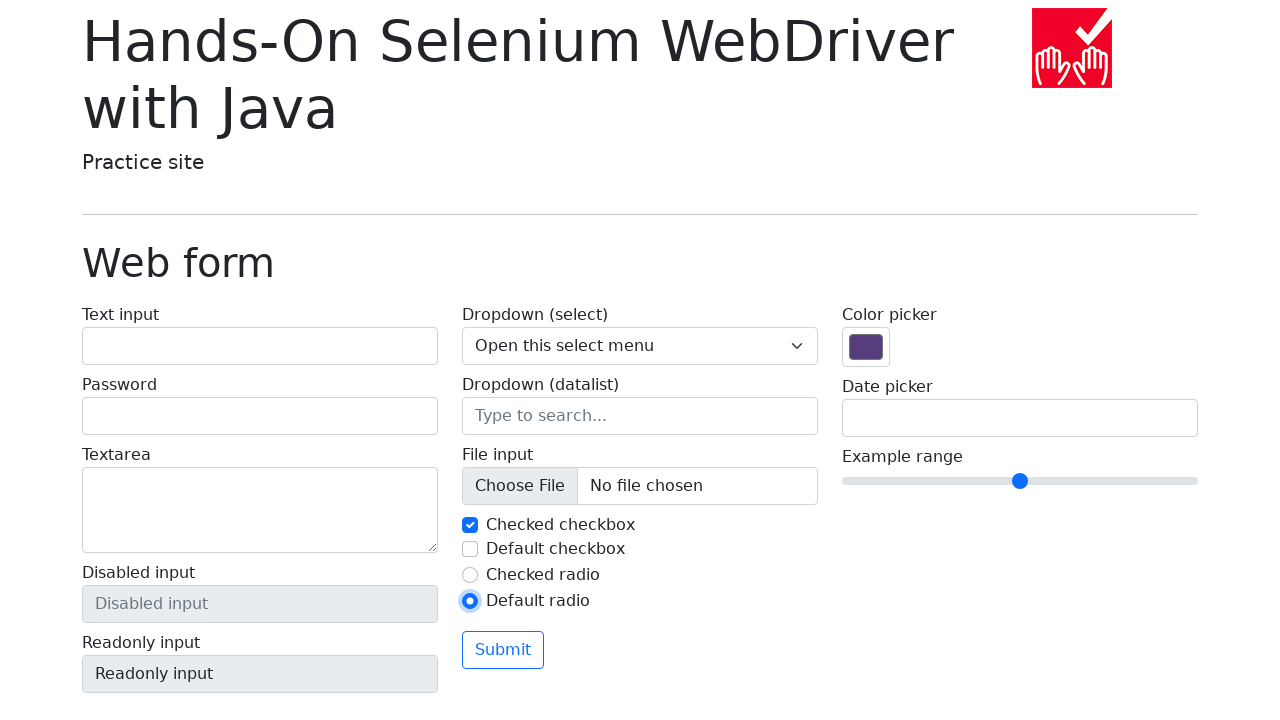

Verified that radio button #my-radio-2 is now selected
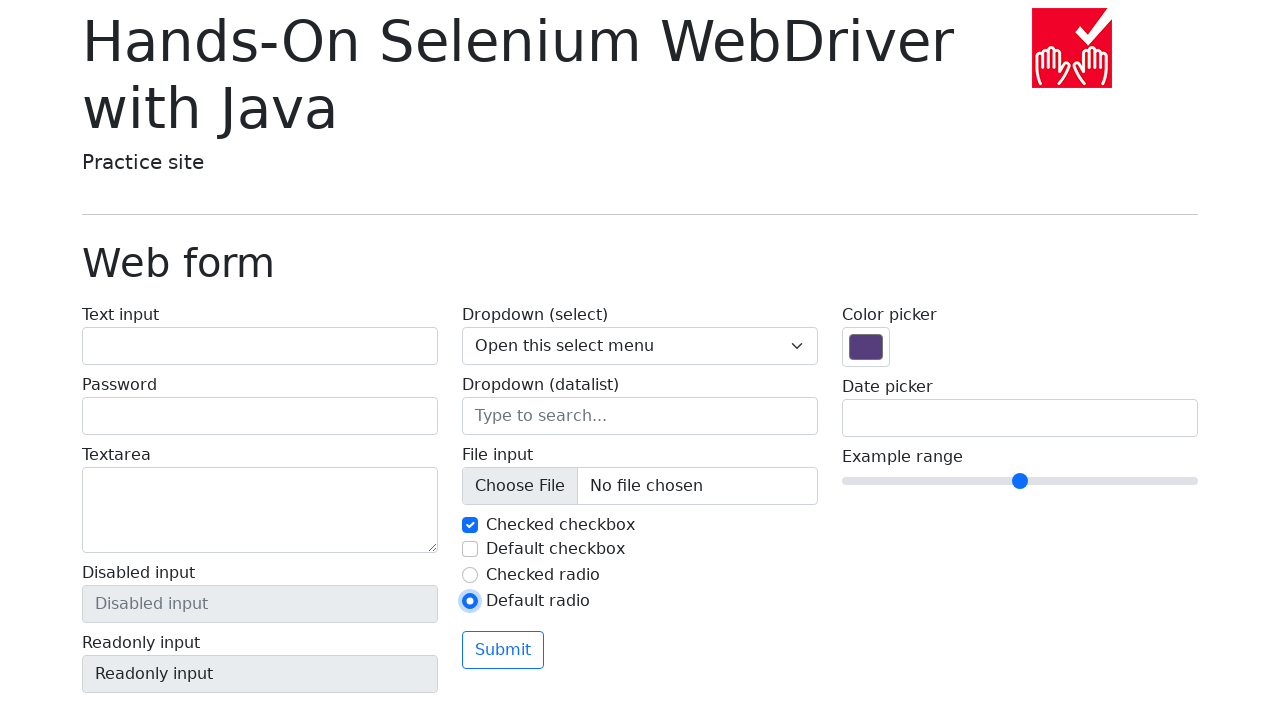

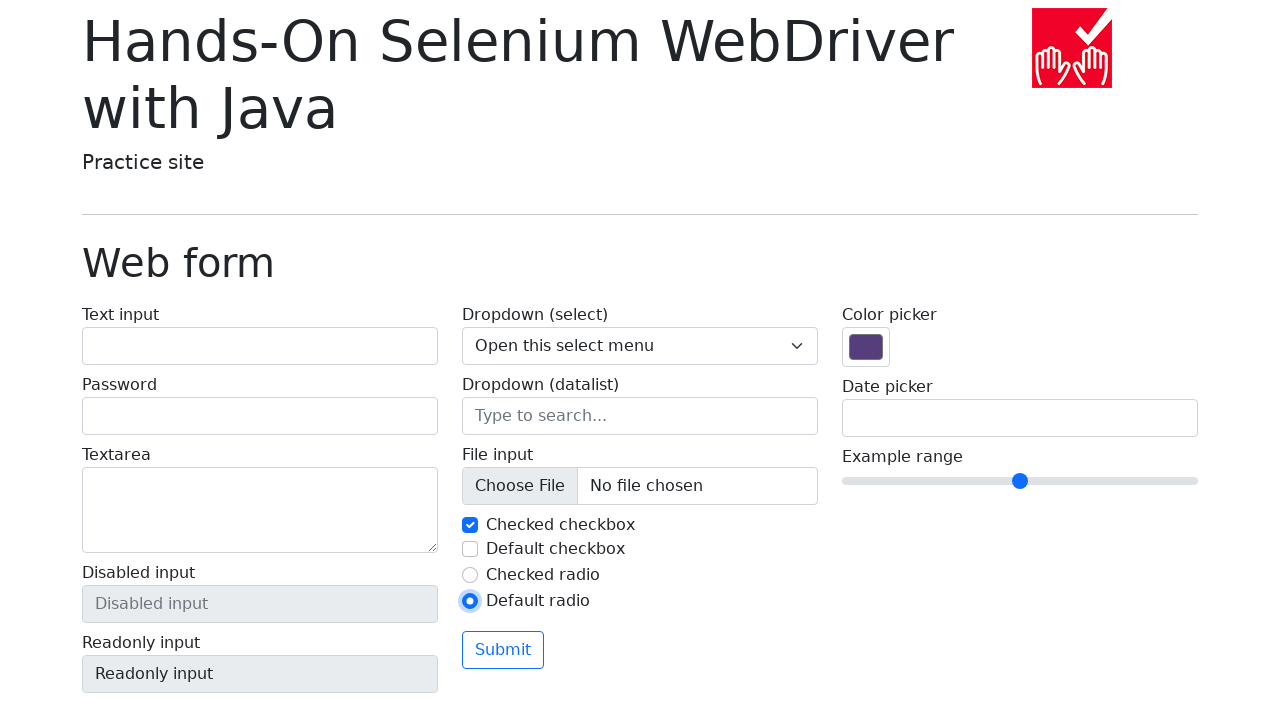